Tests focus functionality by clicking on an input element and verifying that its associated label changes style to indicate focus

Starting URL: https://example.cypress.io/commands/actions

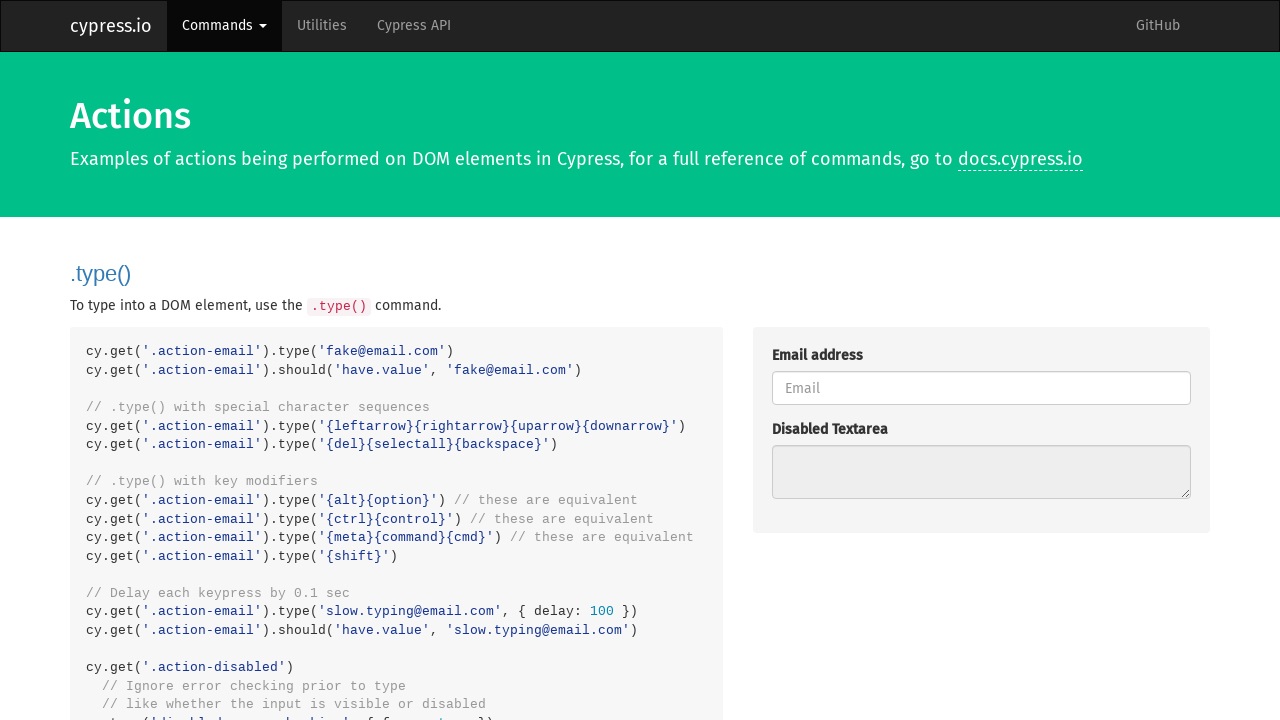

Navigated to actions page
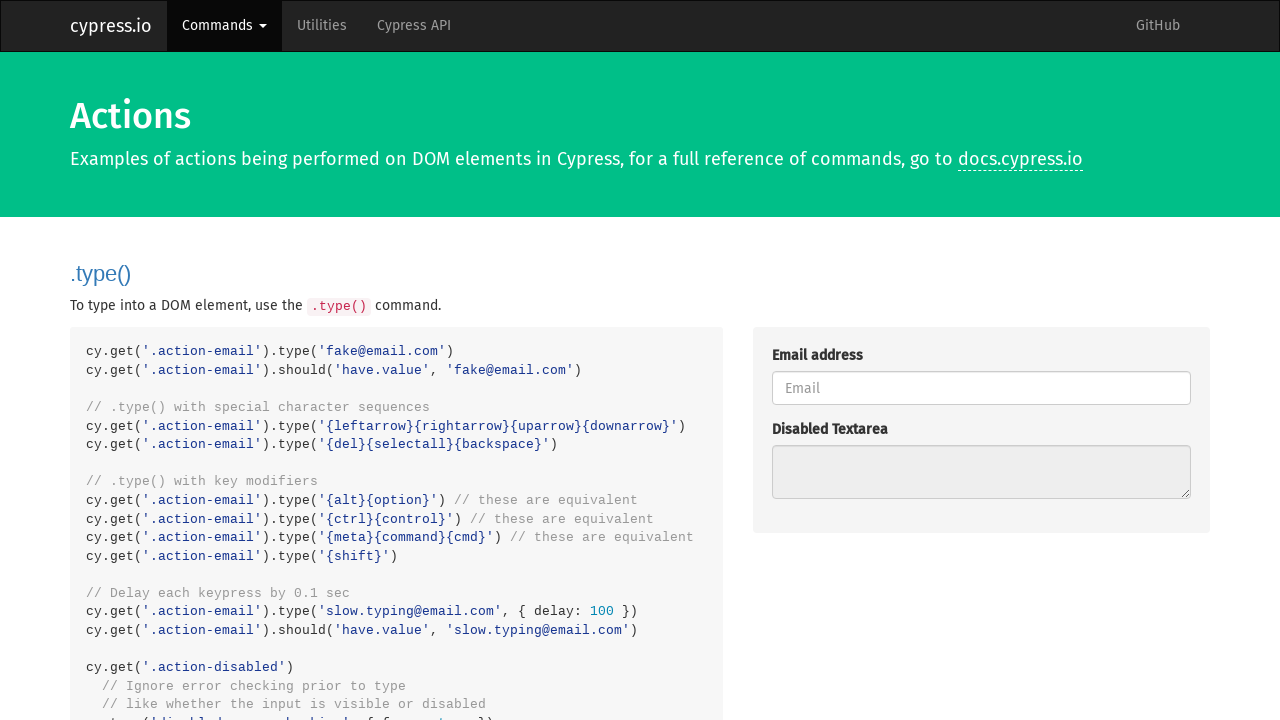

Clicked on input element with focus class at (981, 361) on .action-focus
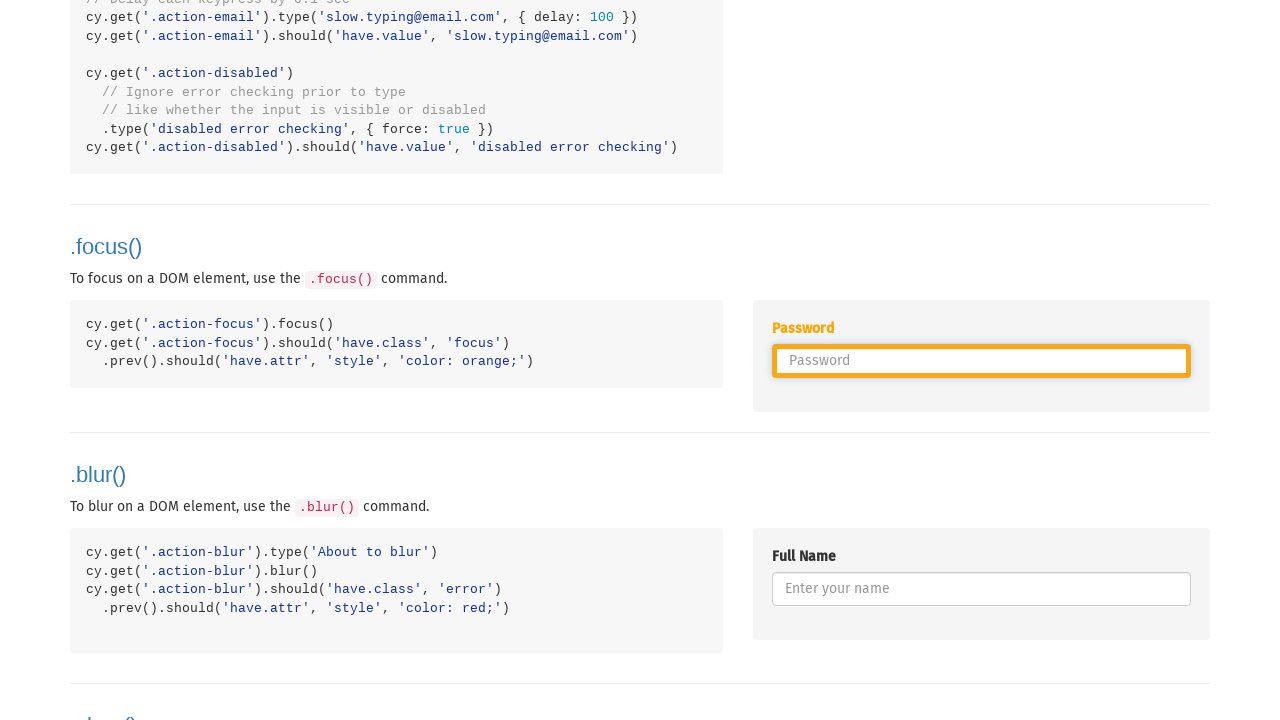

Retrieved style attribute from associated label element
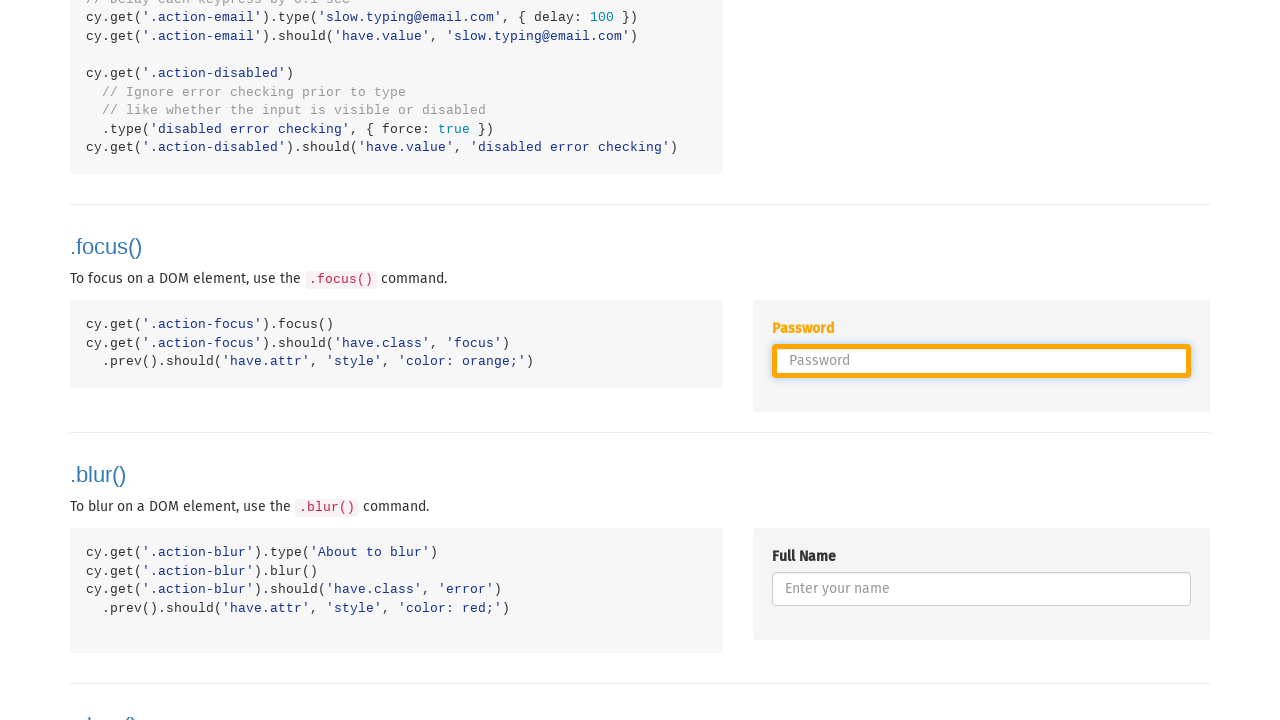

Verified that label has orange color styling indicating focus
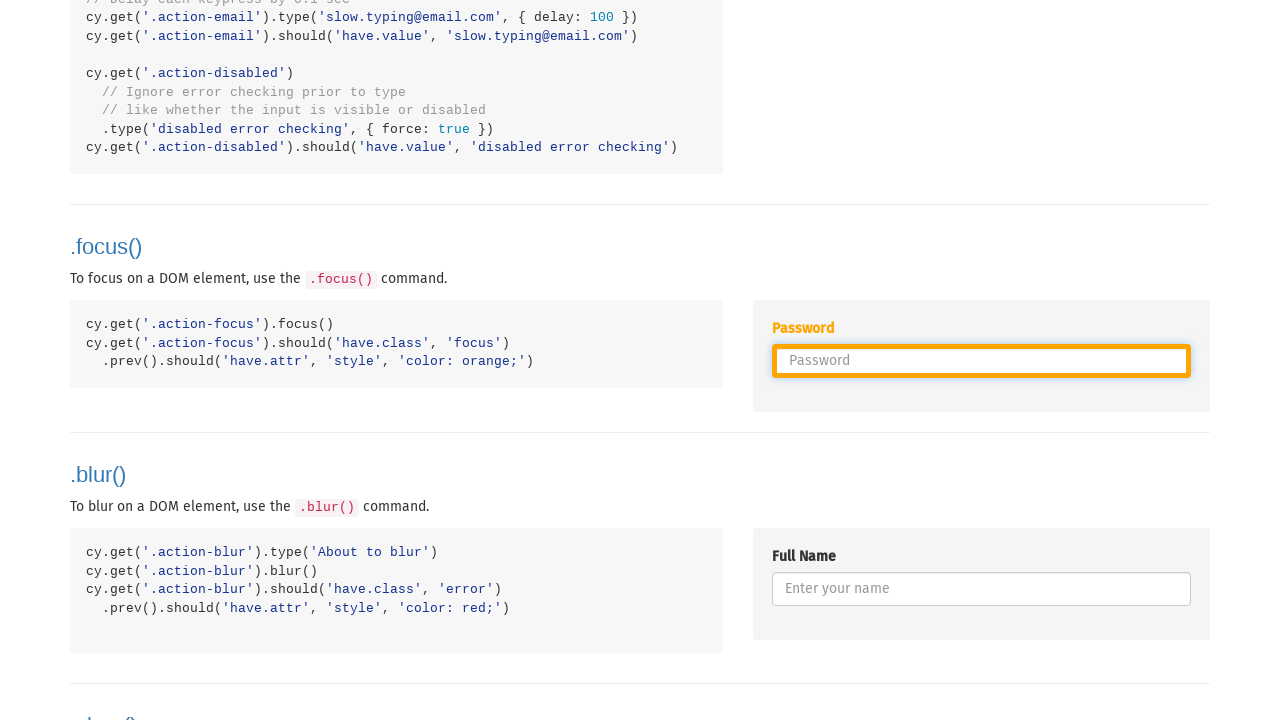

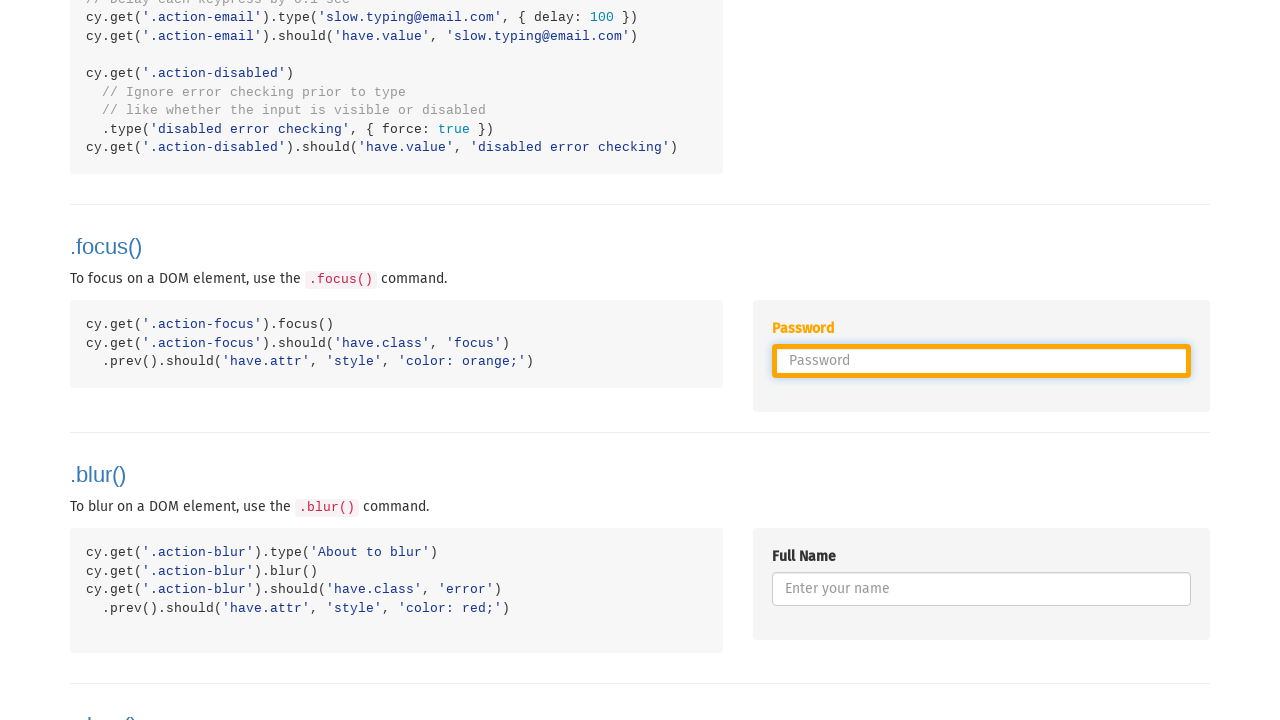